Tests JavaScript prompt alert functionality by triggering a prompt, entering text, and accepting it

Starting URL: https://the-internet.herokuapp.com/javascript_alerts

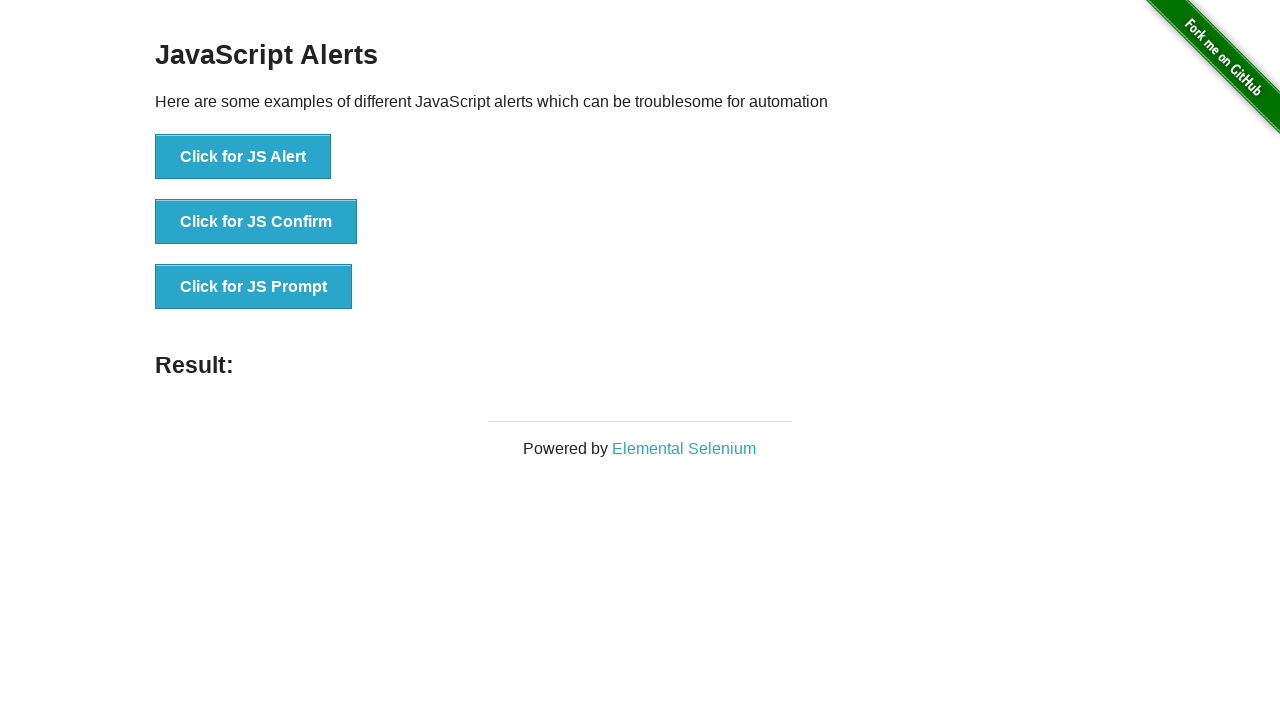

Clicked the third button to trigger prompt alert at (254, 287) on xpath=//ul/li[3]/button
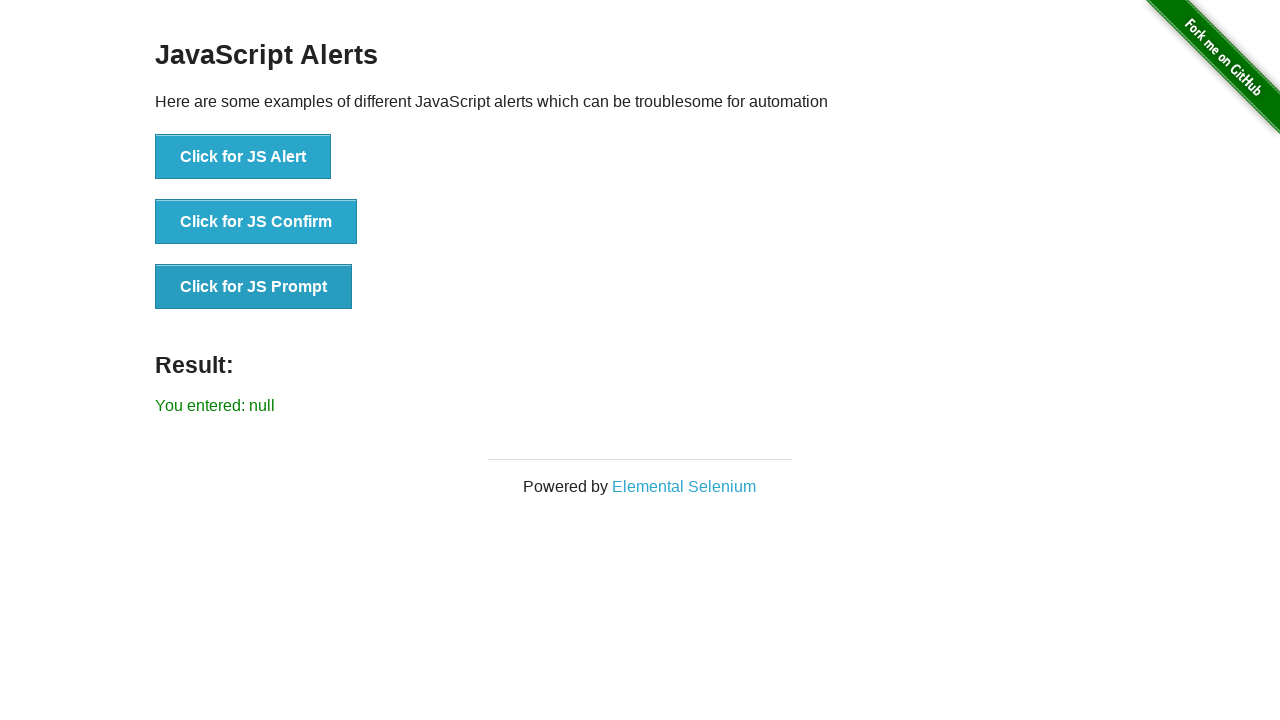

Set up dialog handler to accept with text 'hello'
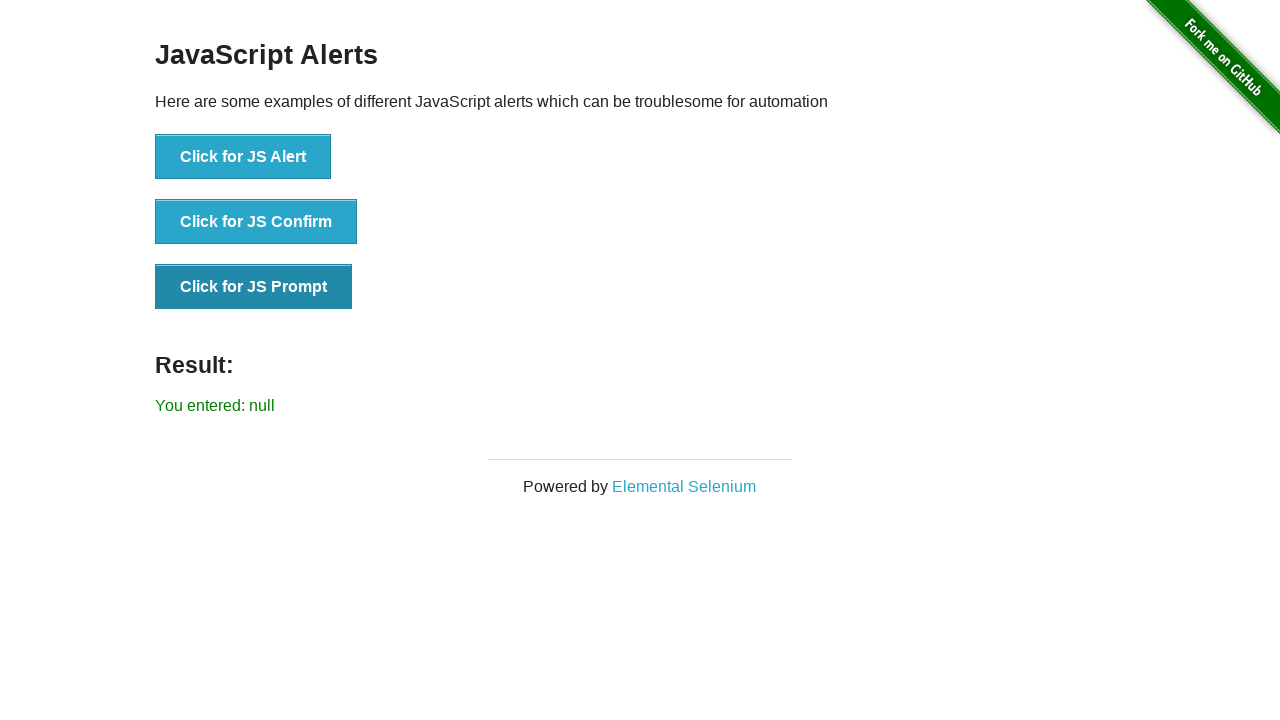

Evaluated JavaScript to ensure prompt functionality
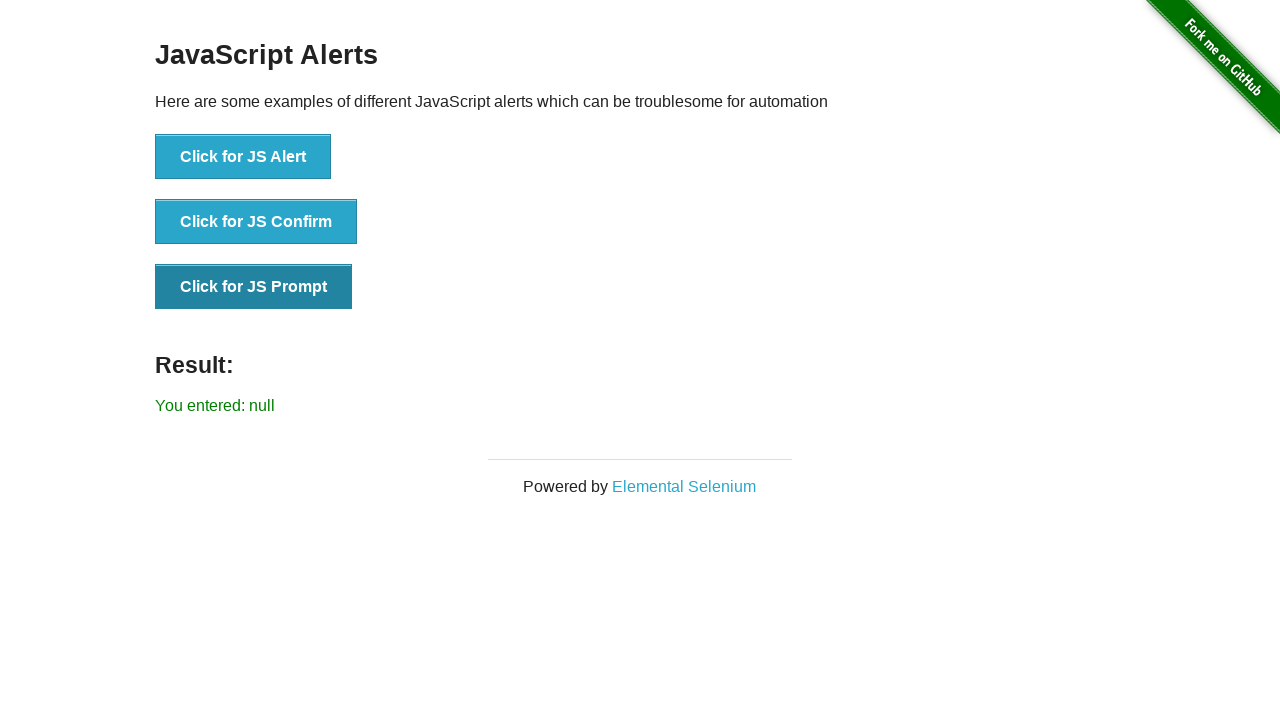

Clicked the third button again to trigger the prompt dialog at (254, 287) on xpath=//ul/li[3]/button
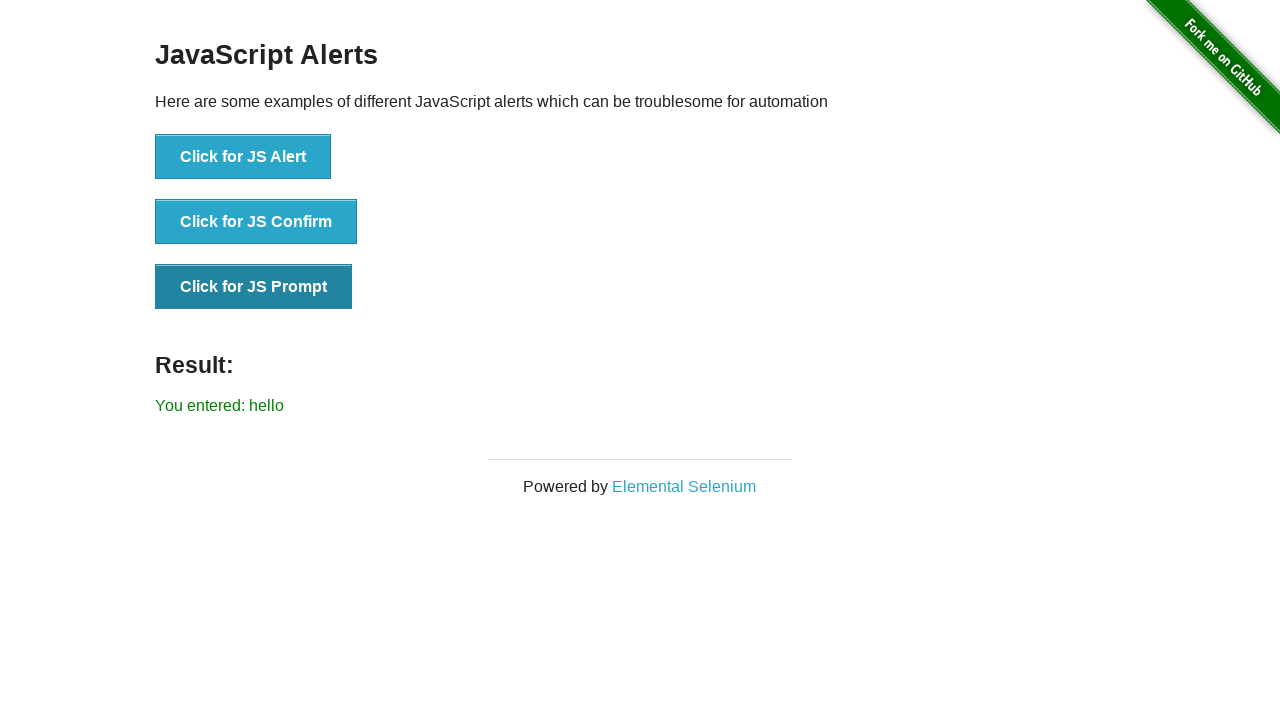

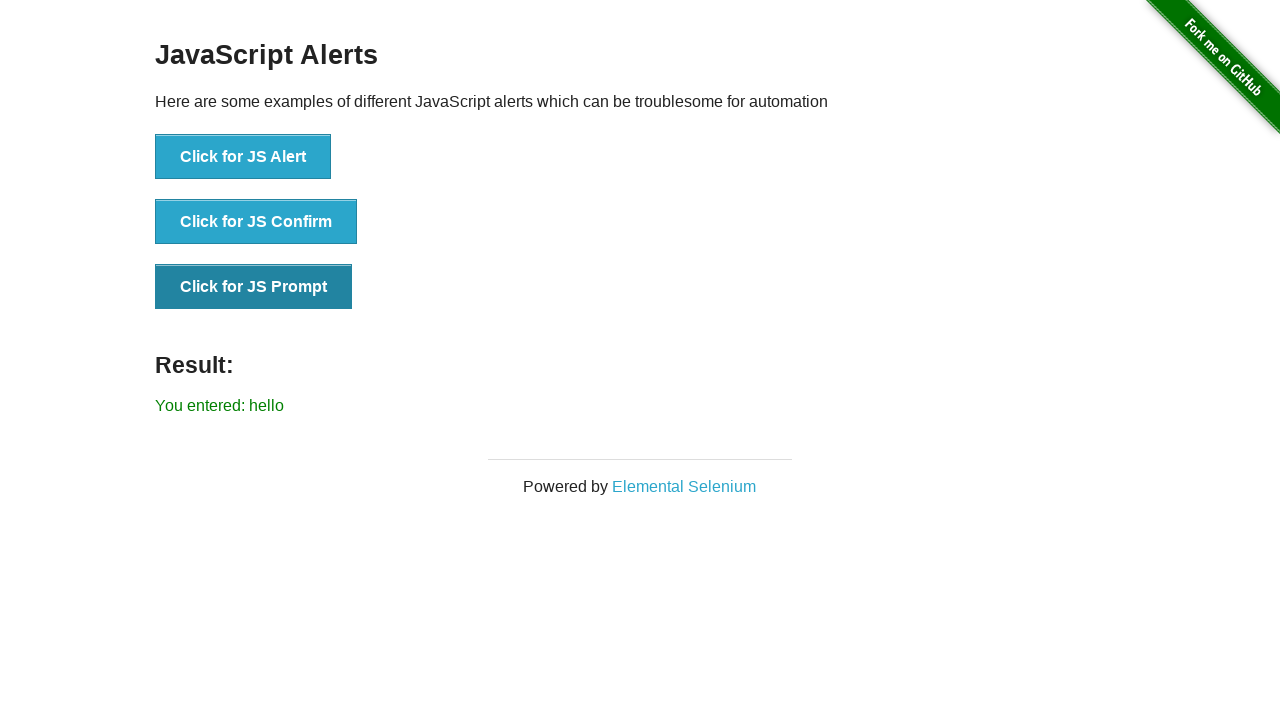